Tests the GNPS network displayer interface by loading a specific component (index 9) and verifying that the expected number of nodes (16) and edges (29) are loaded.

Starting URL: https://gnps.ucsd.edu/ProteoSAFe/result.jsp?view=network_displayer&componentindex=9&task=5b4fa89c73344360b8b915a3af9ea7d4&test=true

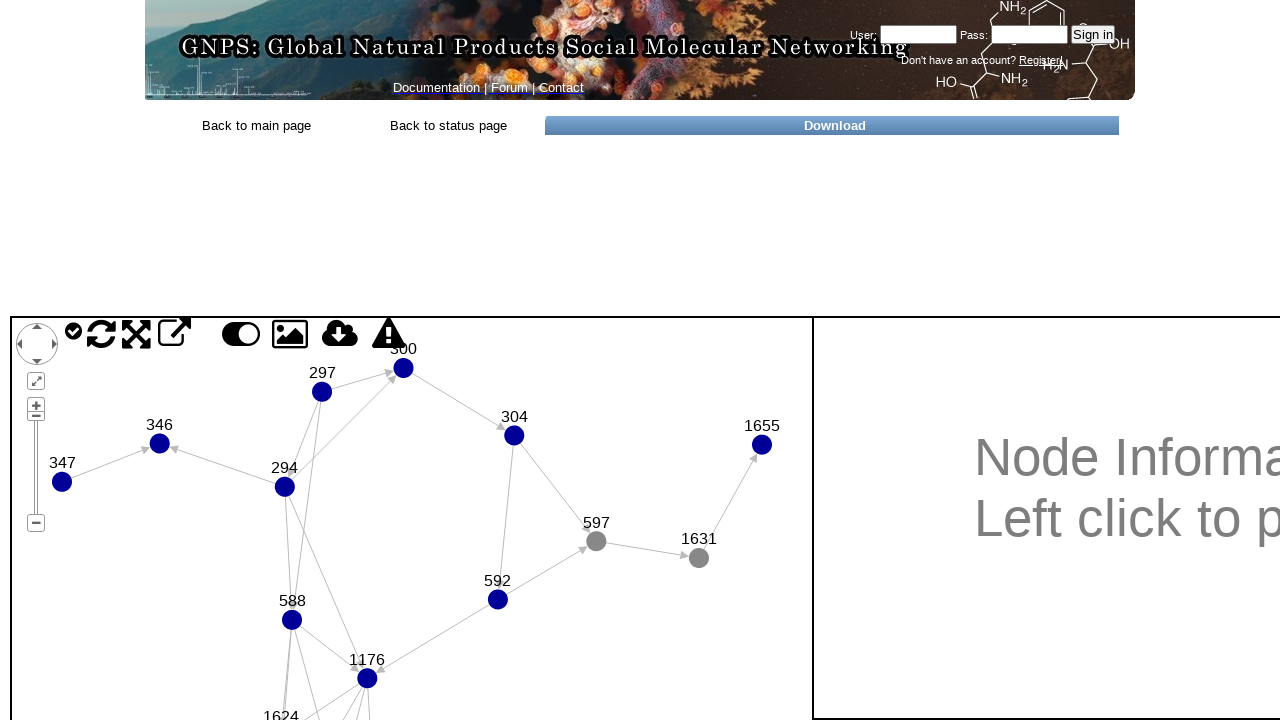

Waited for check-circle icon indicating interface is ready
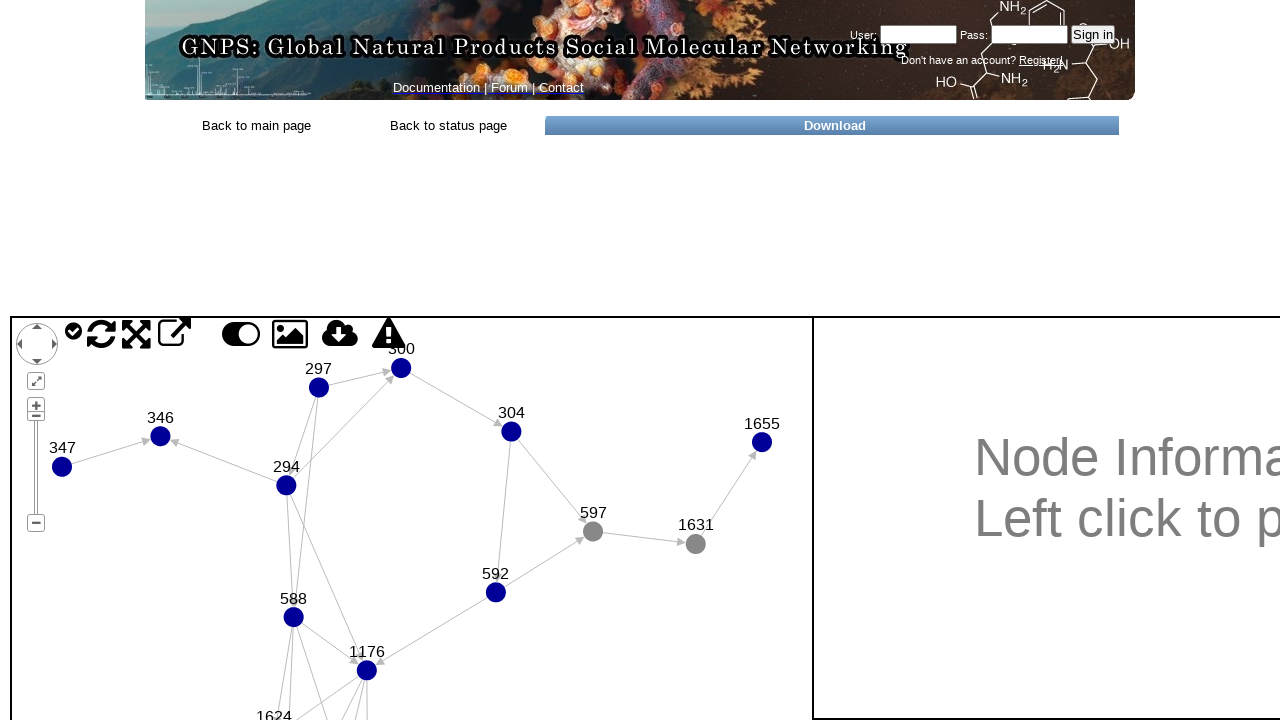

Retrieved nodes data from clusterinfo_data
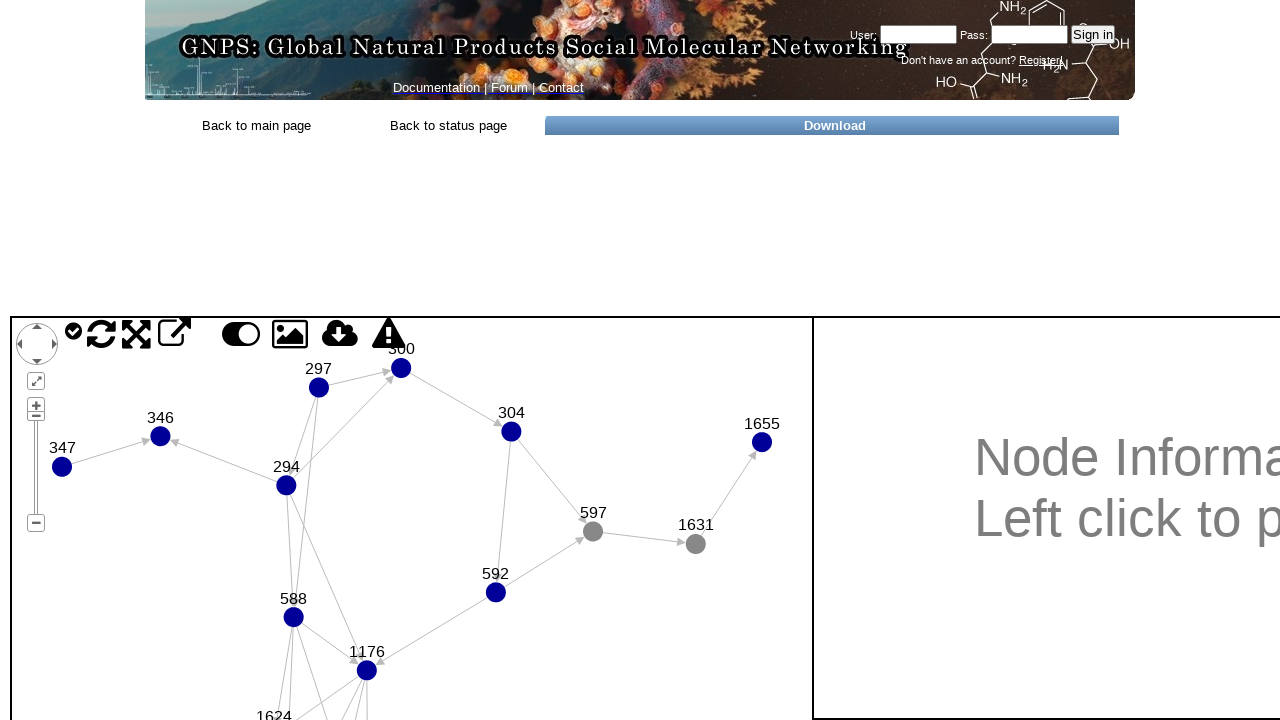

Verified that 16 nodes were loaded correctly
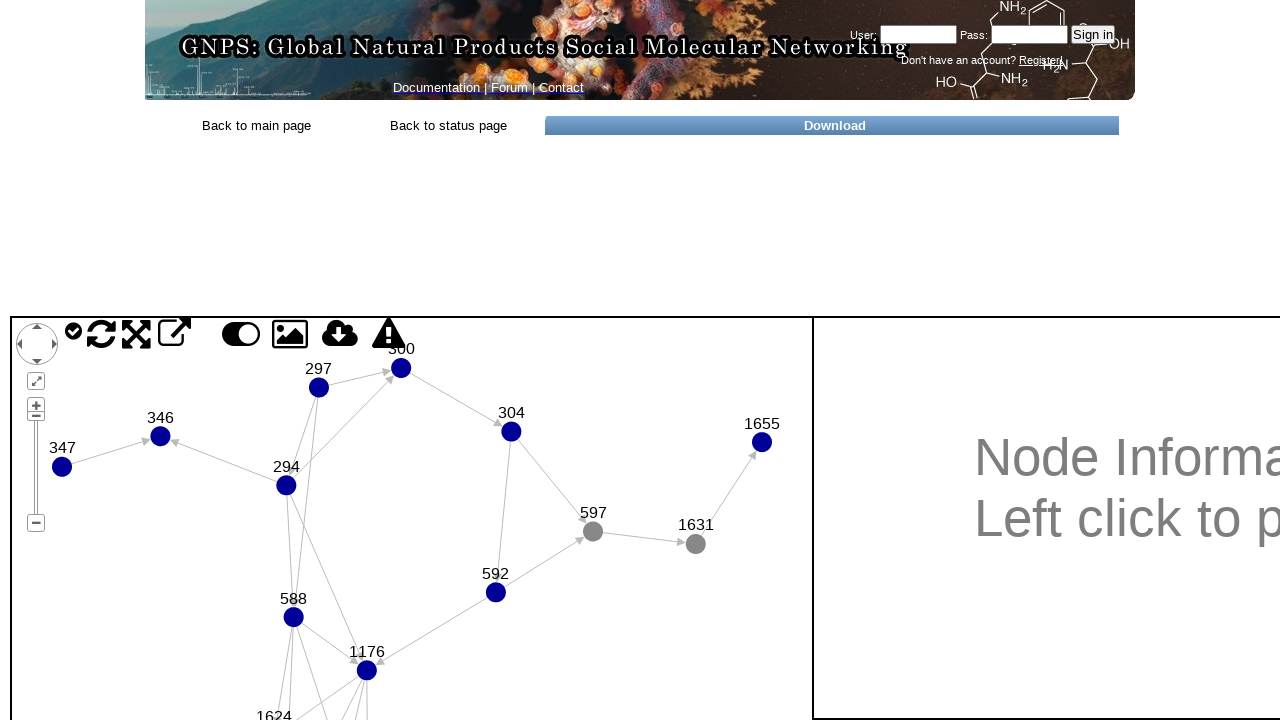

Retrieved edges data from pairs_data
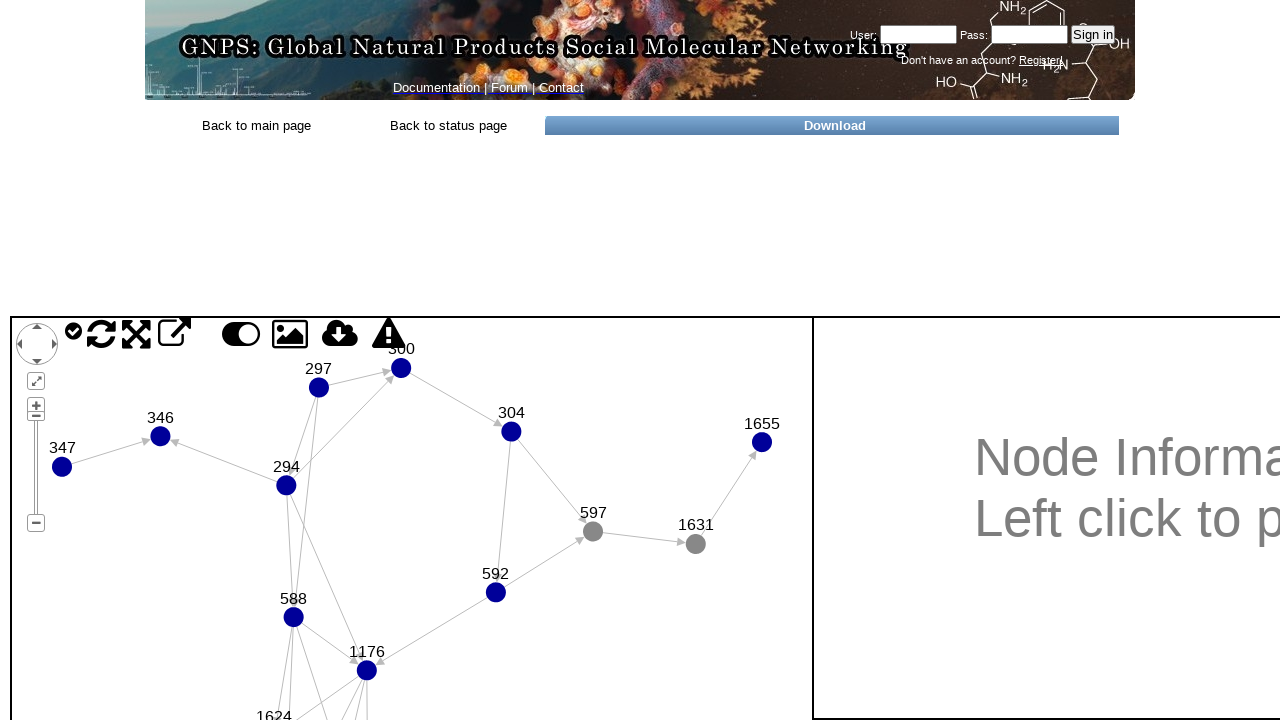

Verified that 29 edges were loaded correctly
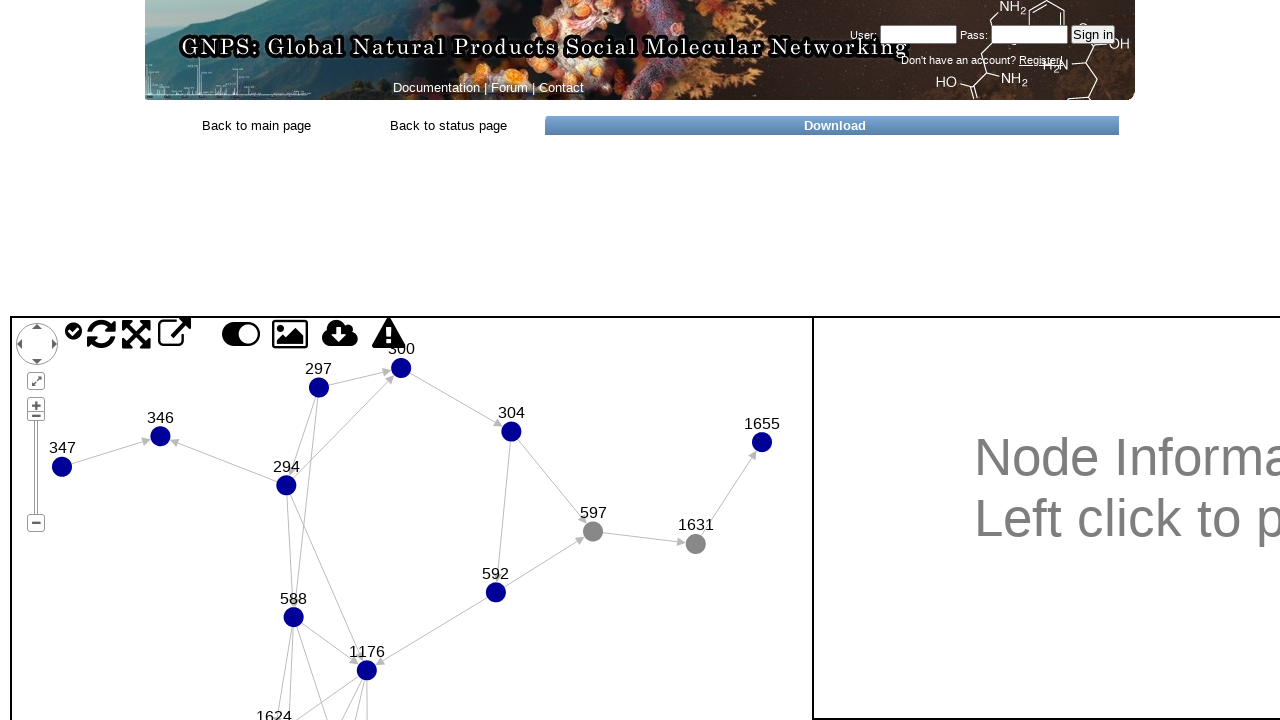

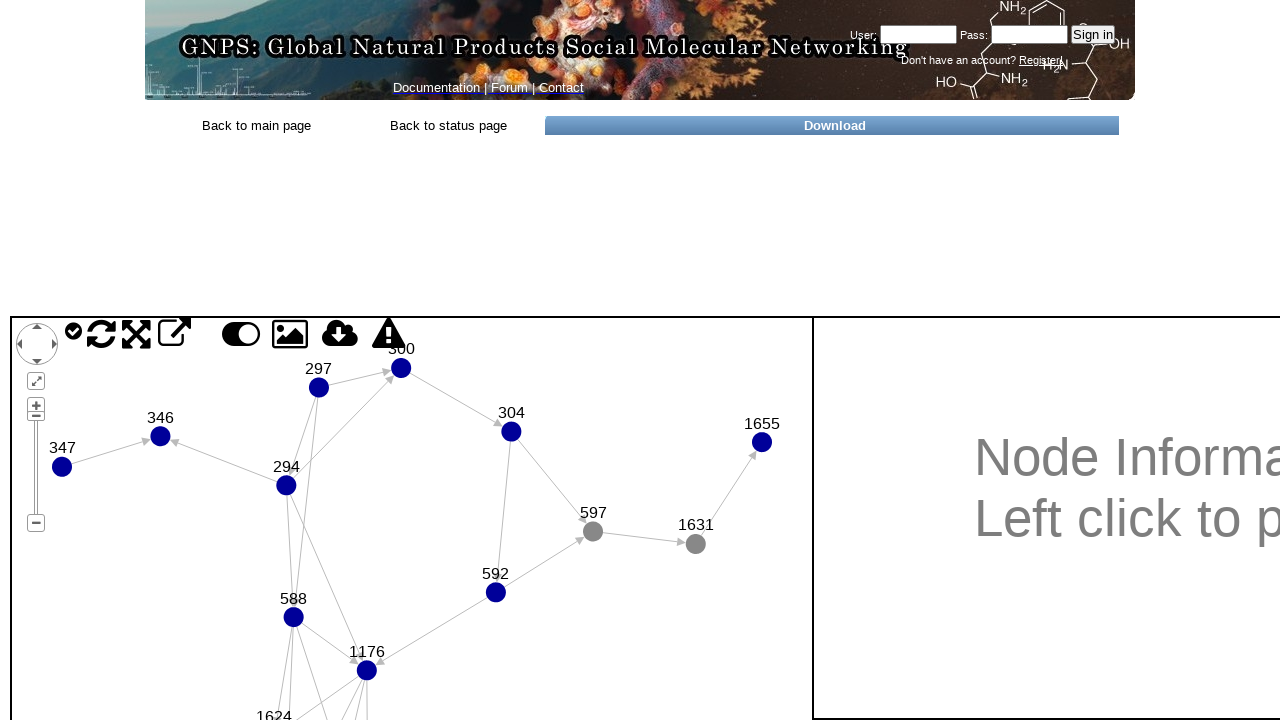